Tests form interaction by filling a name field, clicking on a shop navigation link, and scrolling to the bottom of the page

Starting URL: https://rahulshettyacademy.com/angularpractice/

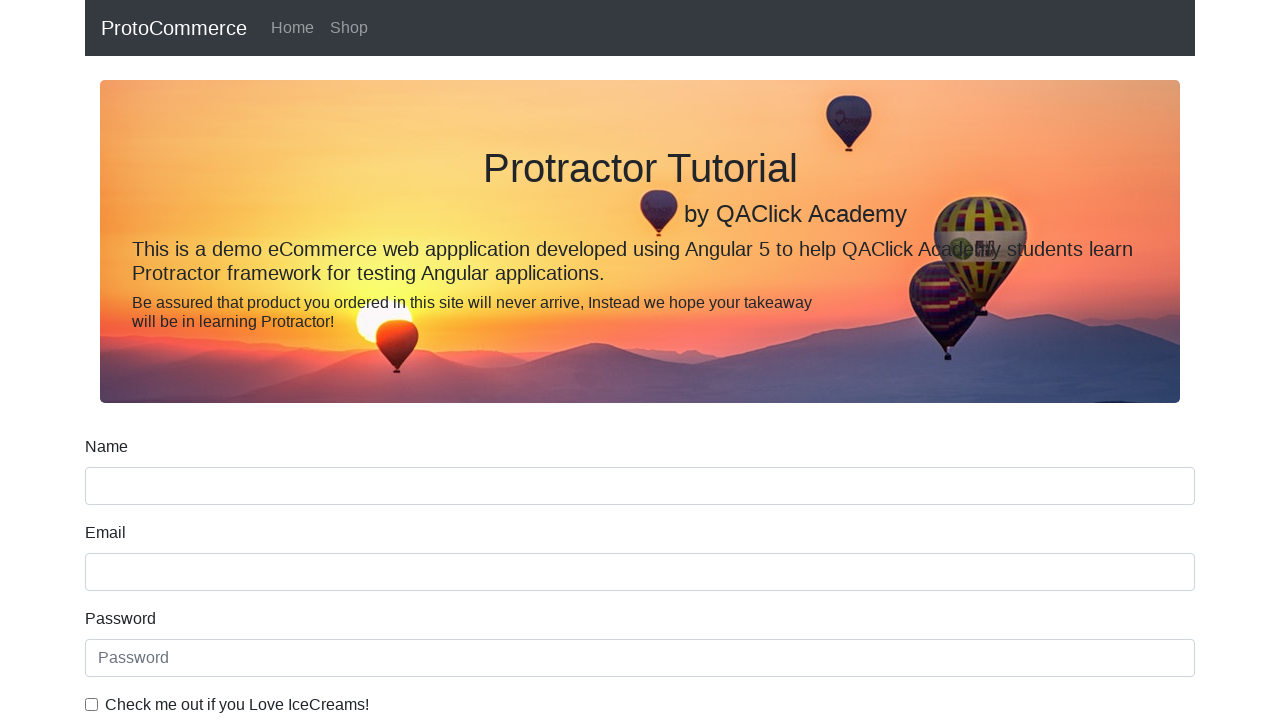

Filled name field with 'hello' on input[name='name']
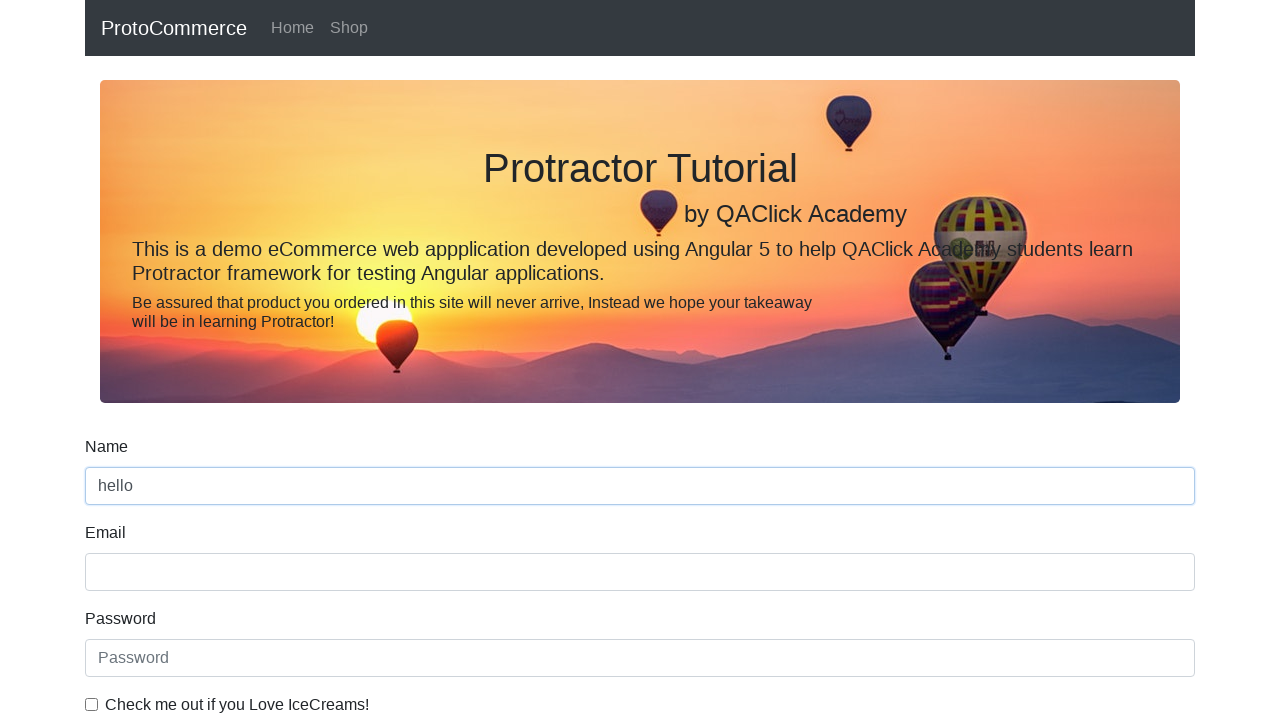

Clicked on Shop navigation link at (349, 28) on a[href*='shop']
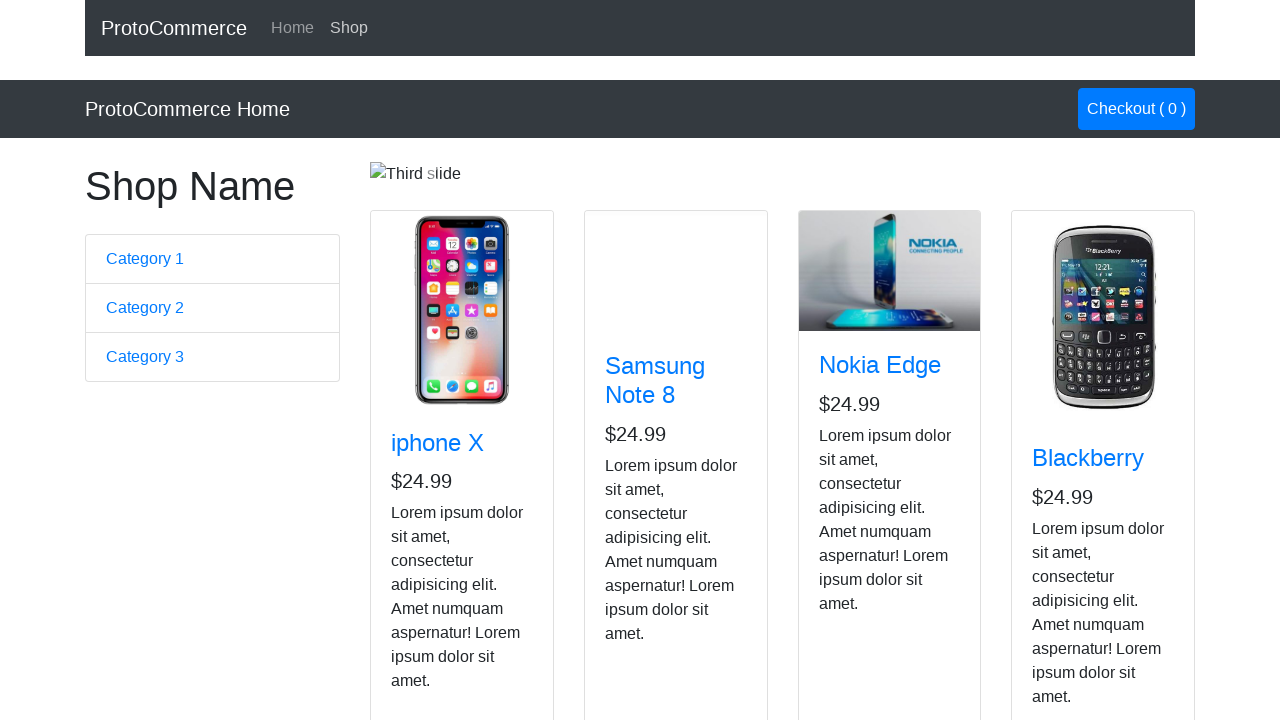

Scrolled to the bottom of the page
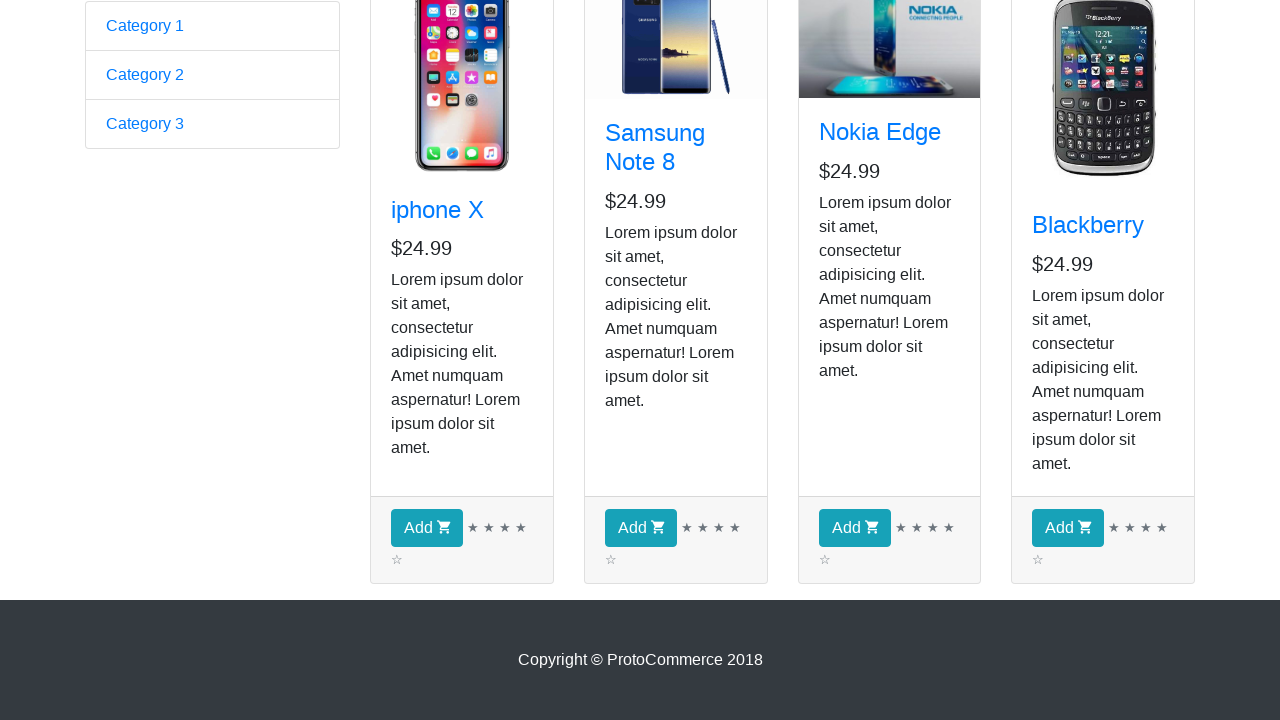

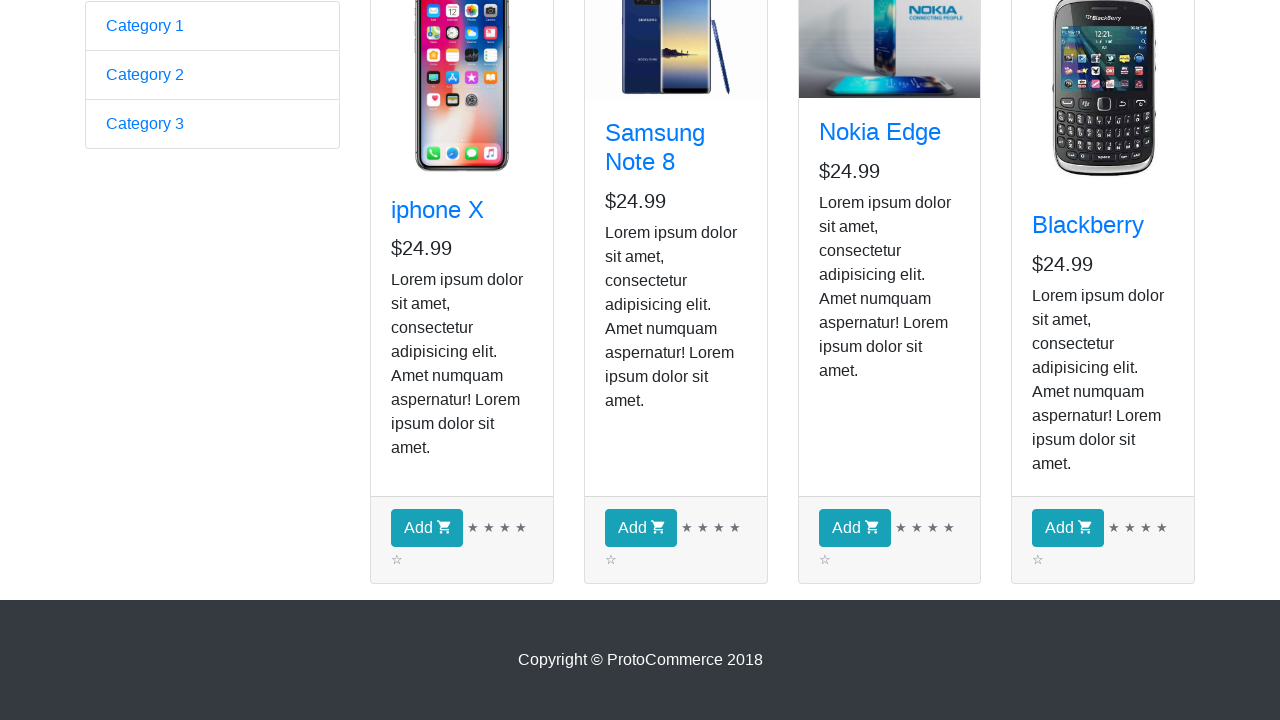